Tests dropdown functionality by selecting Option 2 using value attribute

Starting URL: https://the-internet.herokuapp.com/dropdown

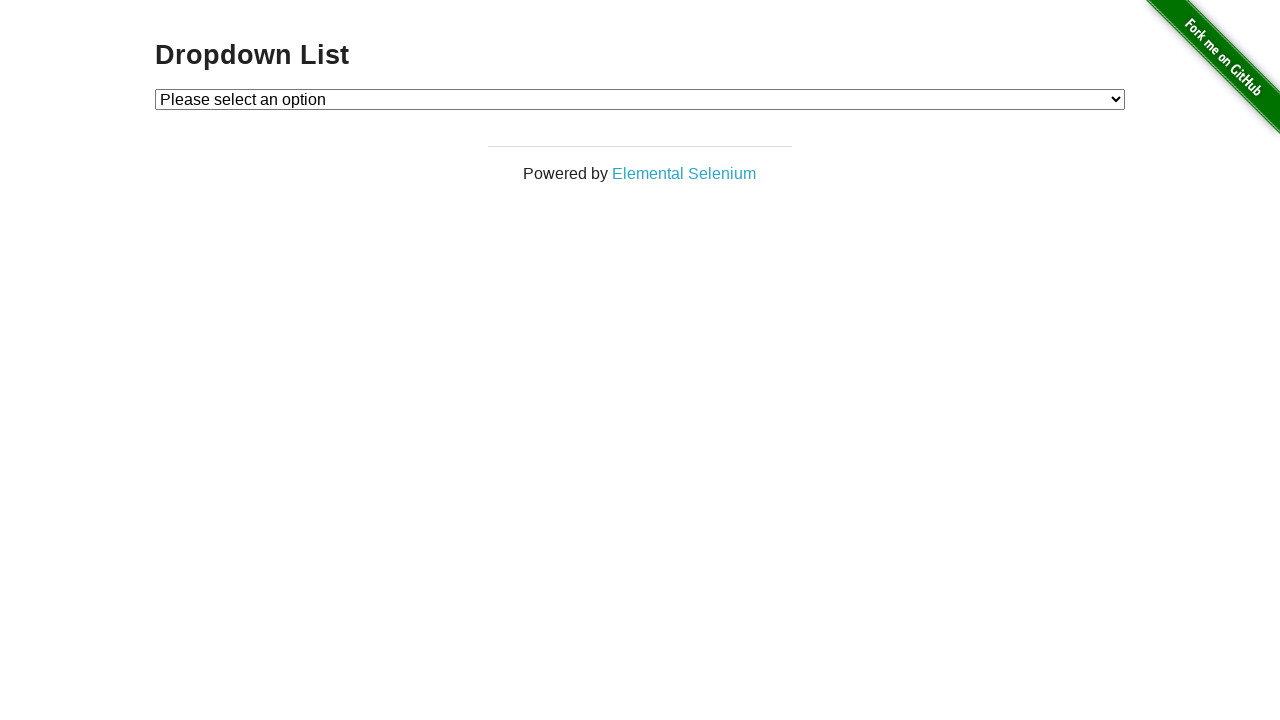

Selected Option 2 from dropdown using value attribute on select#dropdown
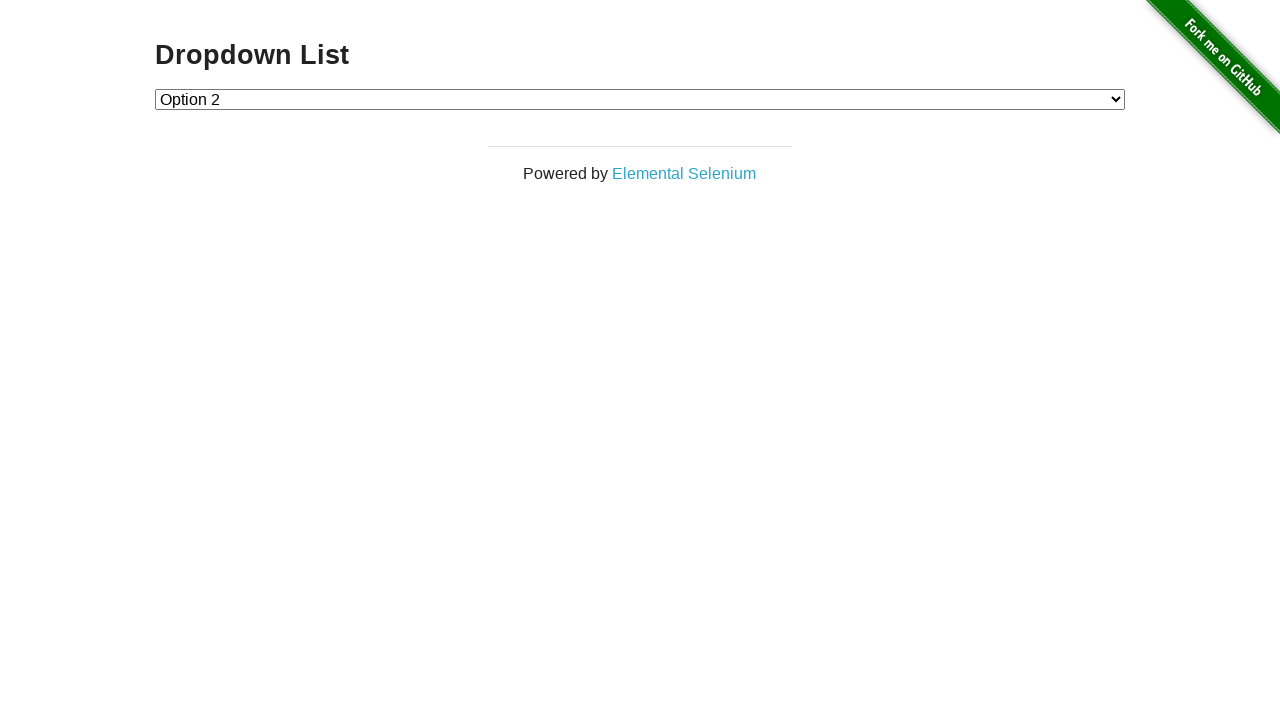

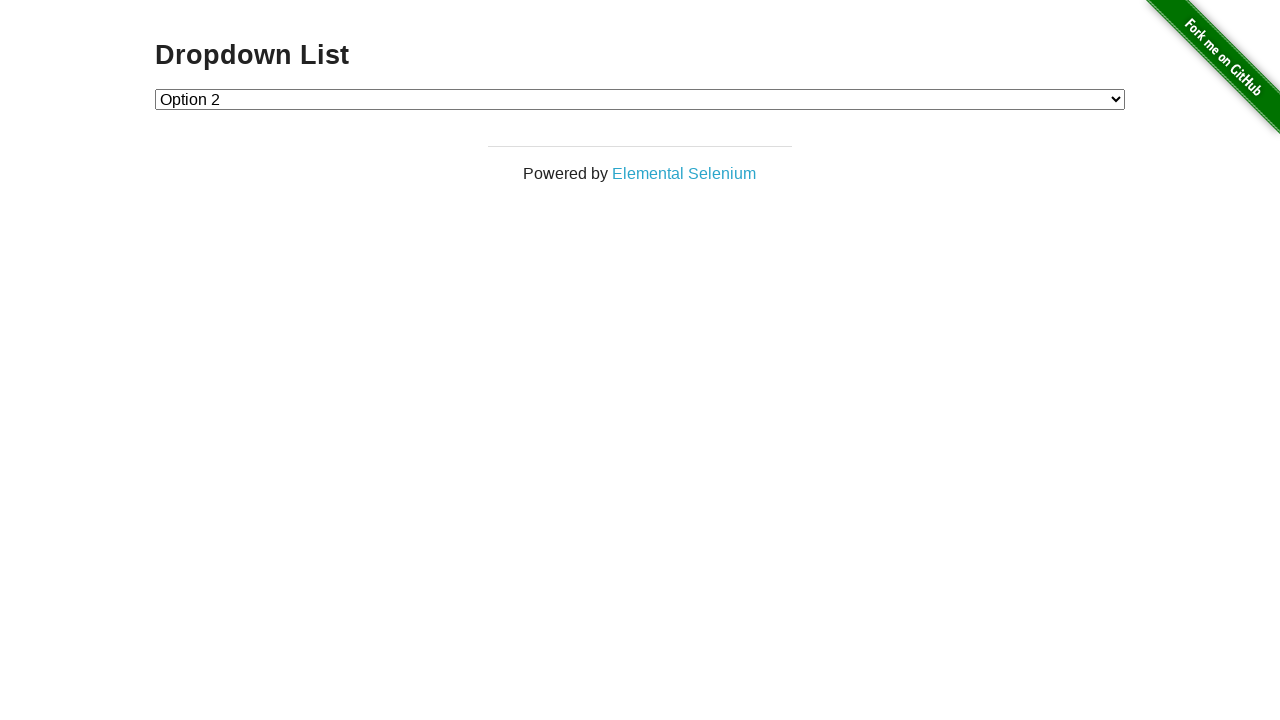